Tests Hacker News search functionality by searching for "testdriven.io" and verifying results appear

Starting URL: https://news.ycombinator.com

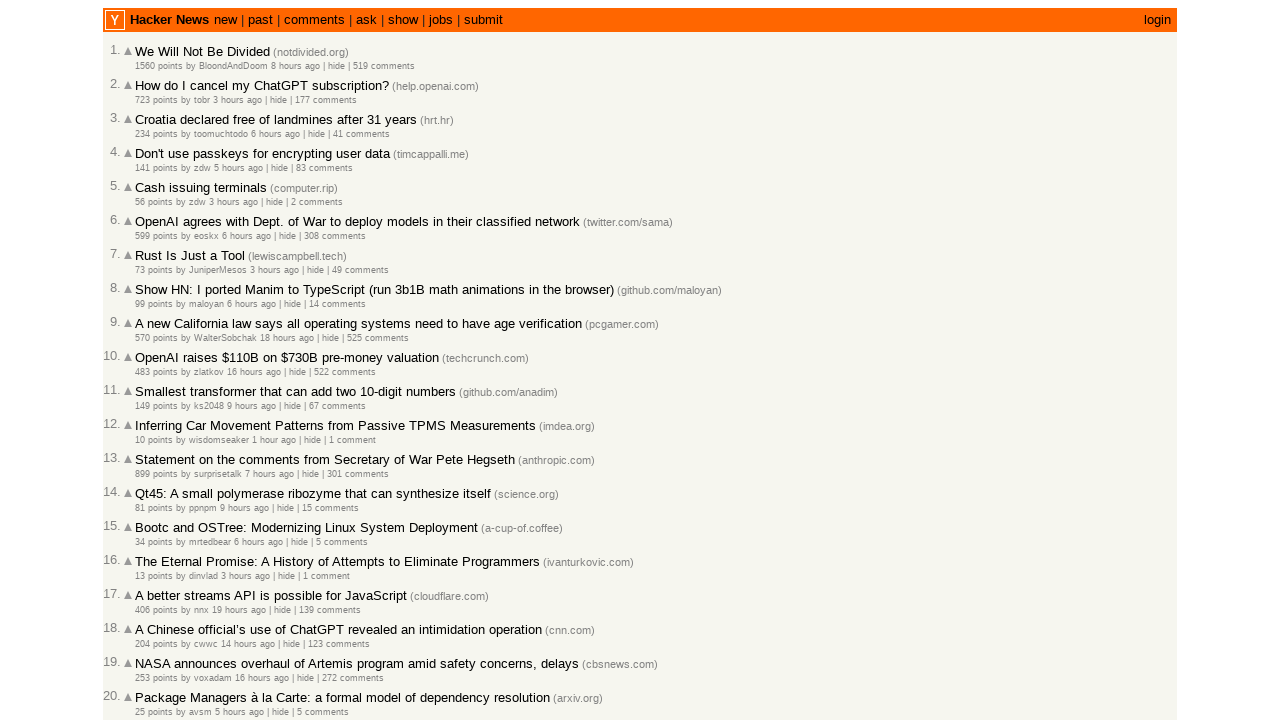

Filled search box with 'testdriven.io' on input[name='q']
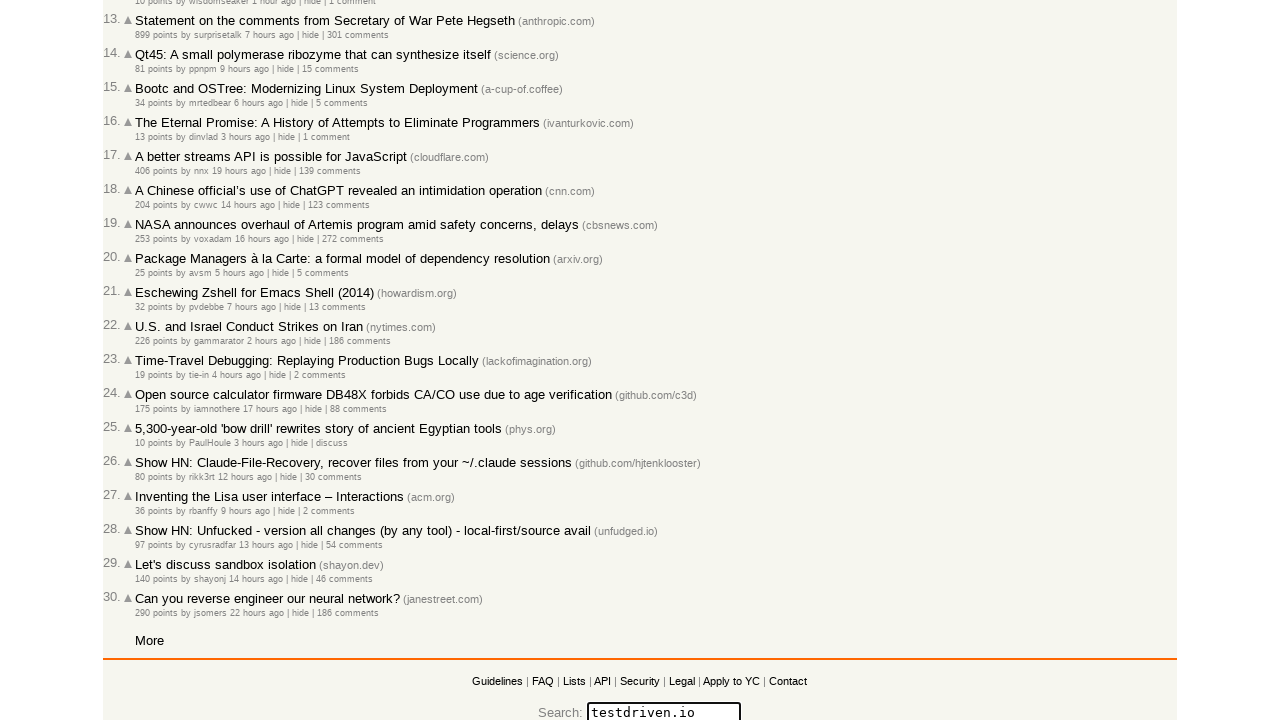

Pressed Enter to submit search query on input[name='q']
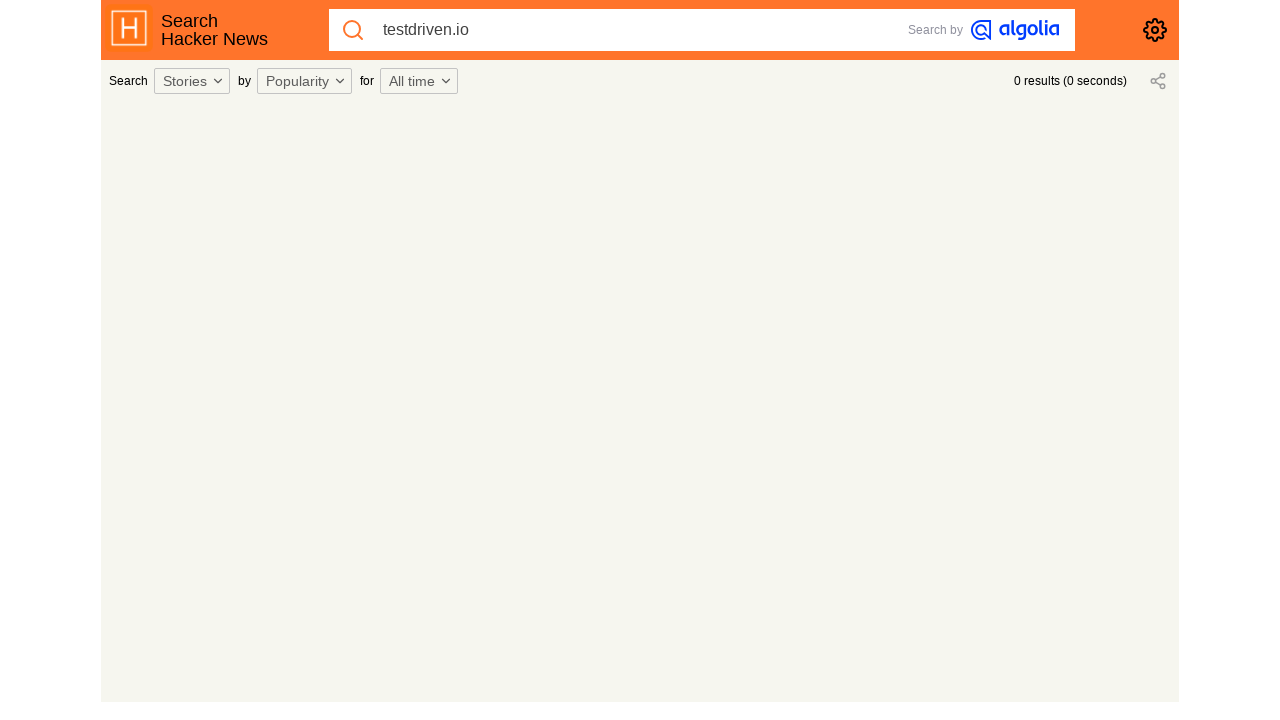

Search results loaded successfully
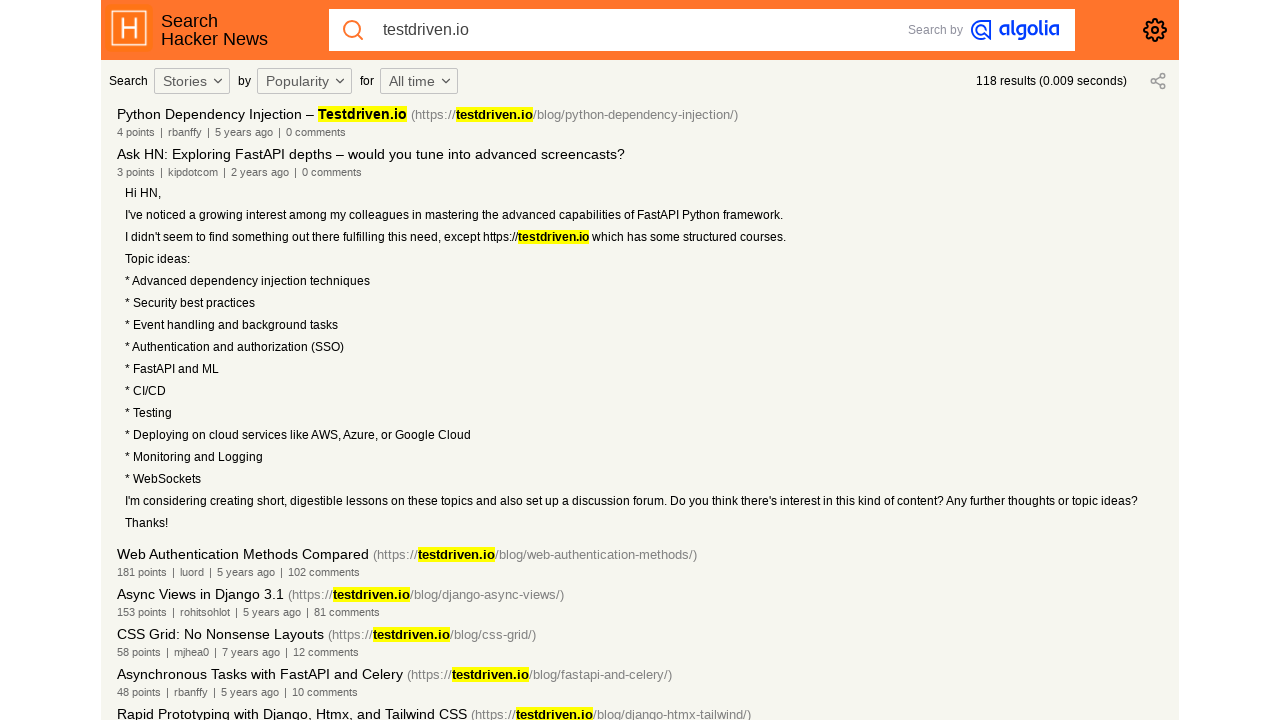

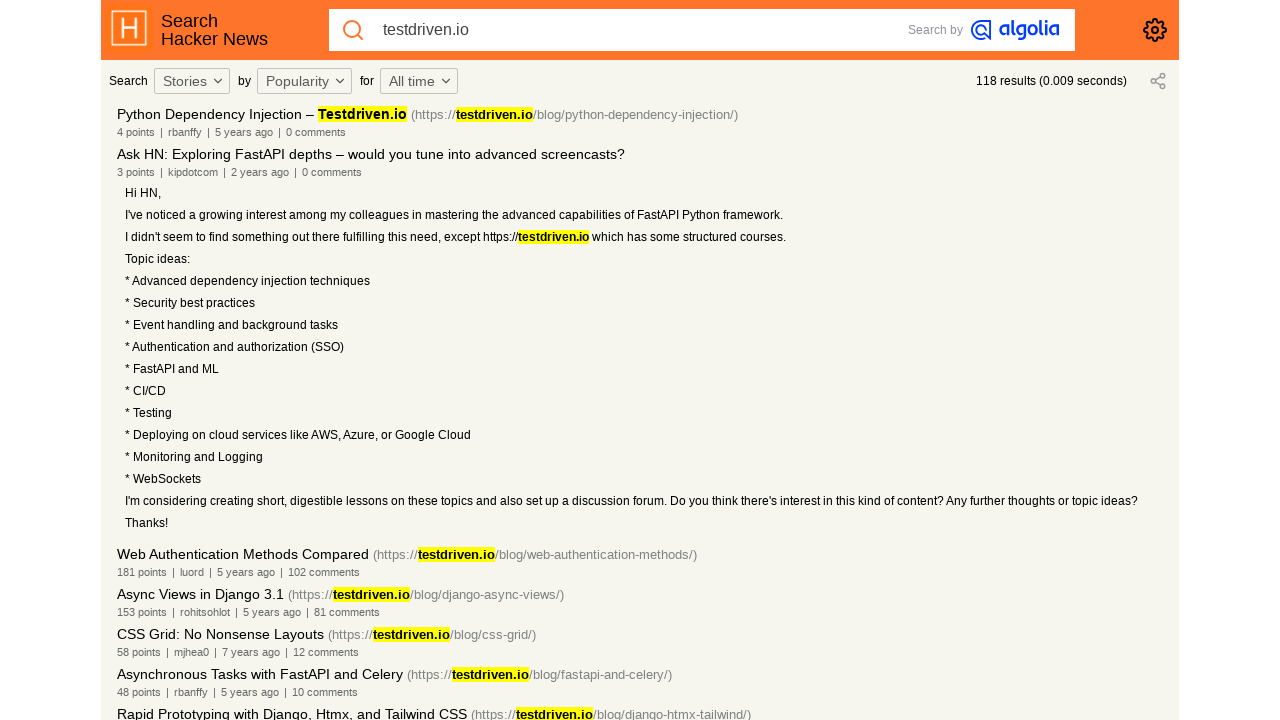